Tests page scrolling functionality by scrolling down 750 pixels on the automation practice page

Starting URL: https://rahulshettyacademy.com/AutomationPractice/

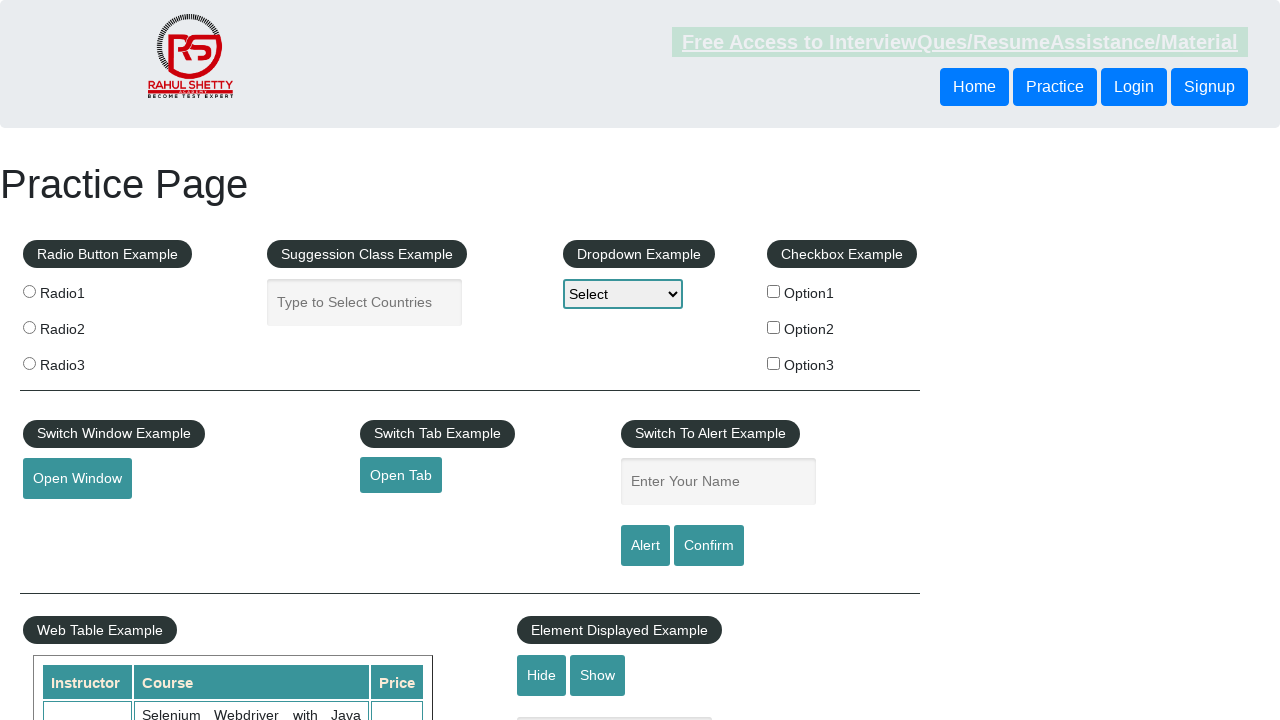

Scrolled down 750 pixels on the automation practice page
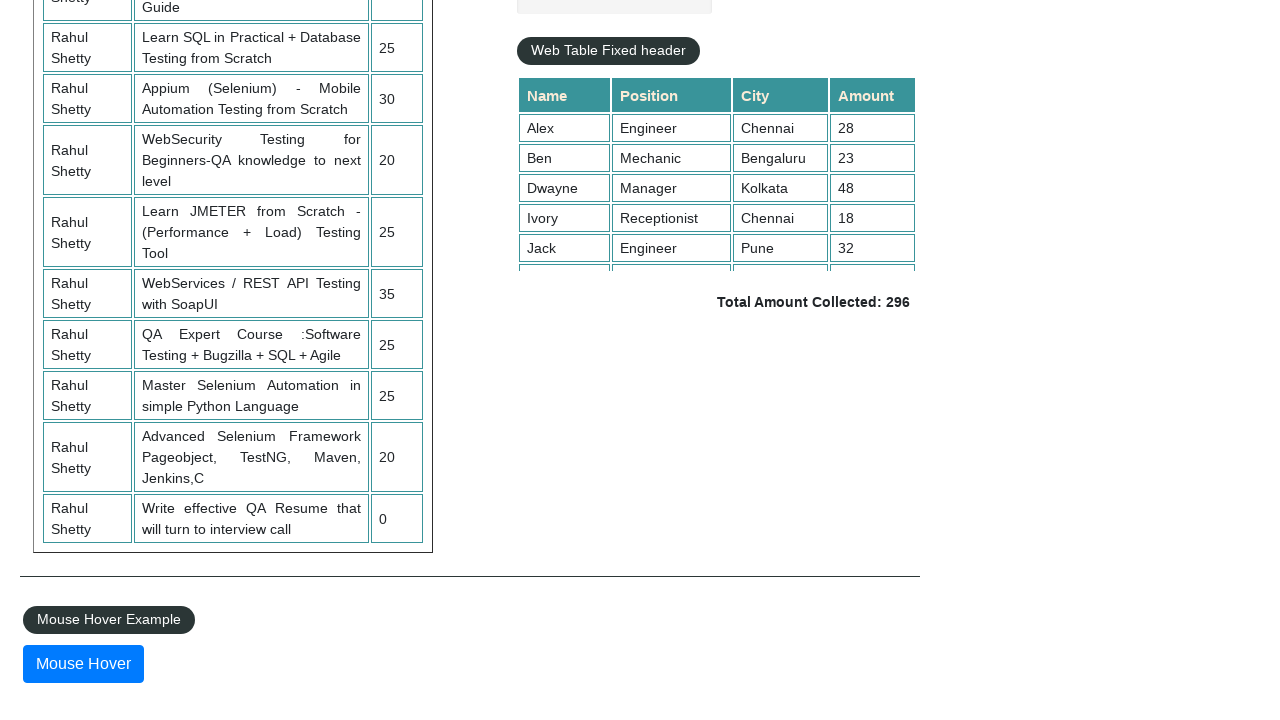

Waited 1000ms for scroll animation to complete
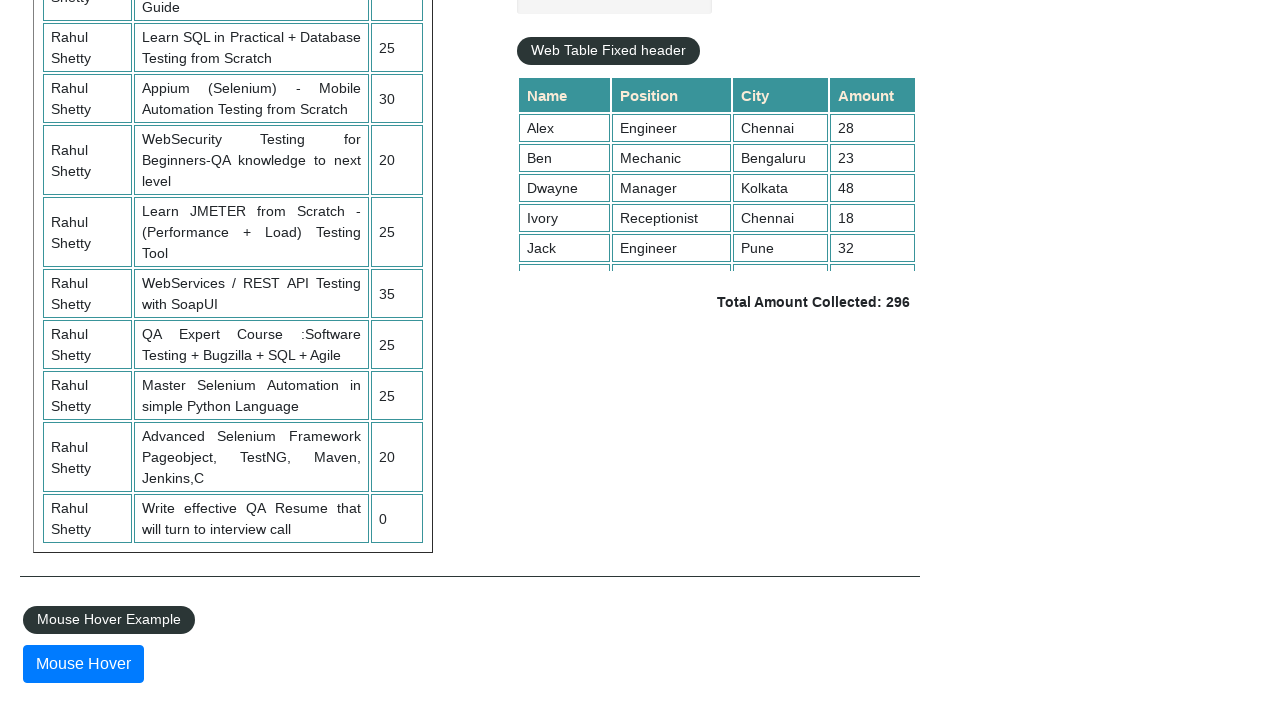

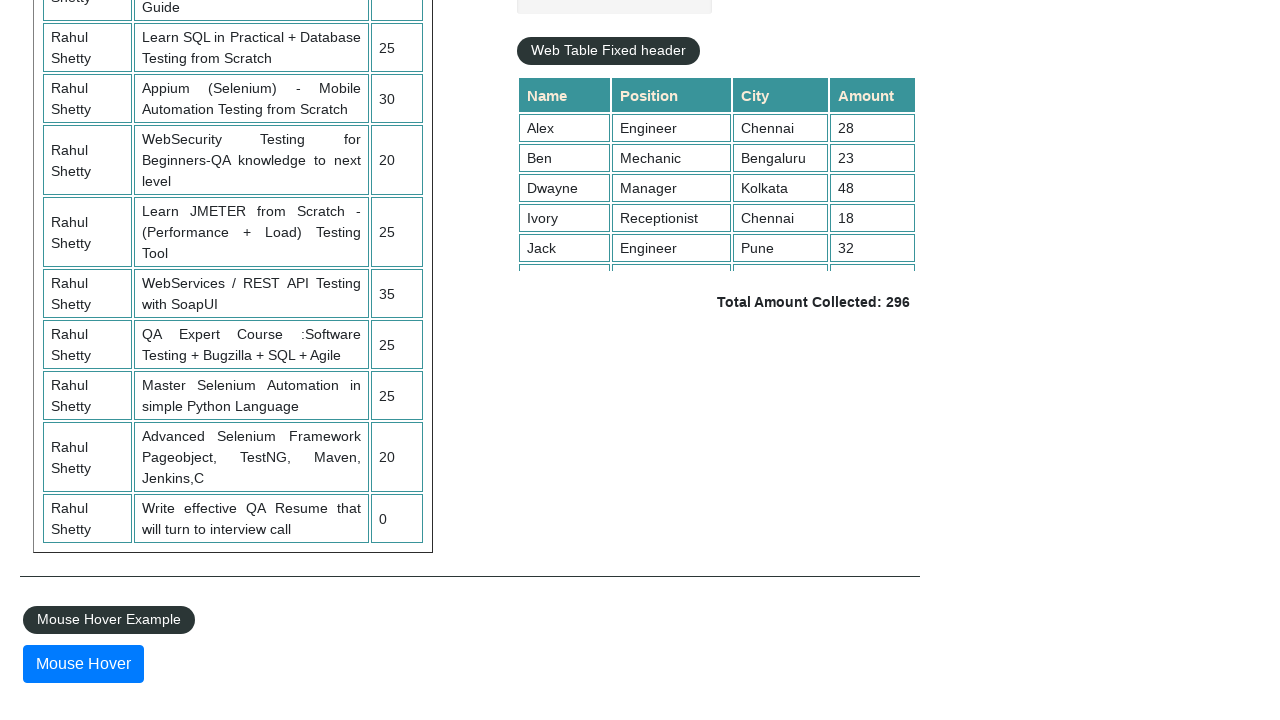